Fills out a practice form by entering personal information including name, email, and phone number

Starting URL: https://demoqa.com/automation-practice-form

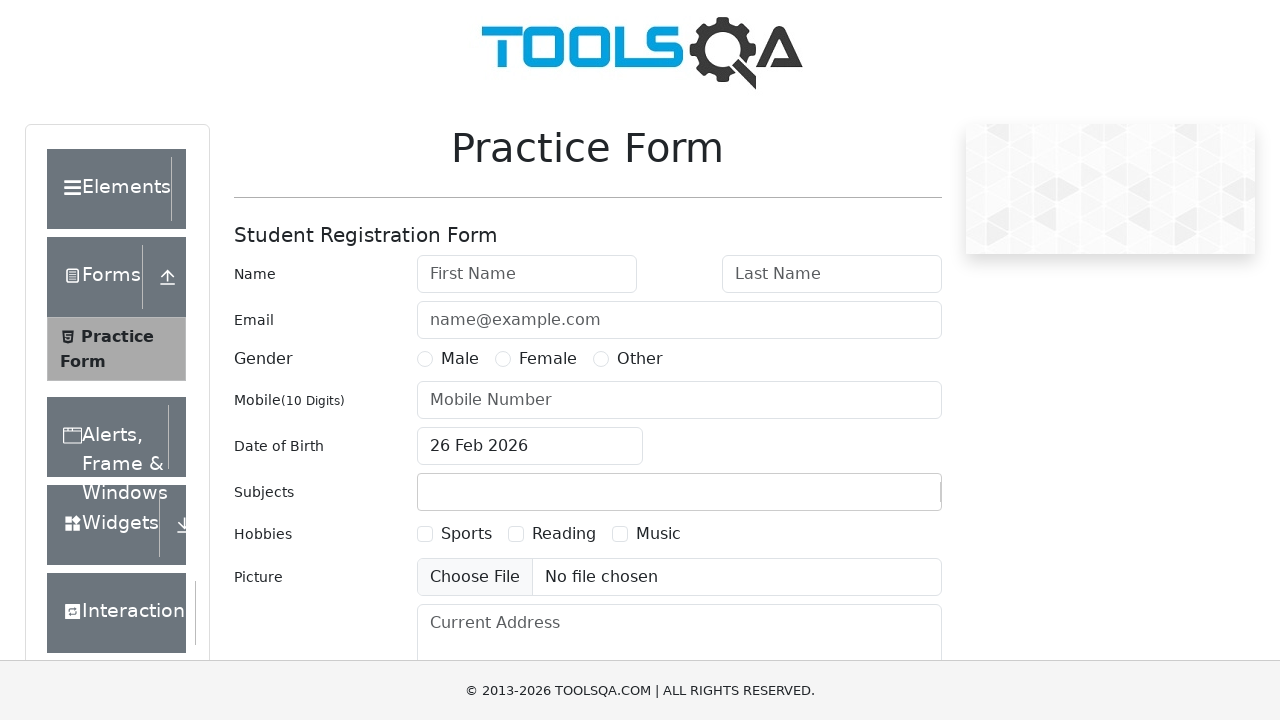

Filled first name field with 'HoangDuc' on input#firstName
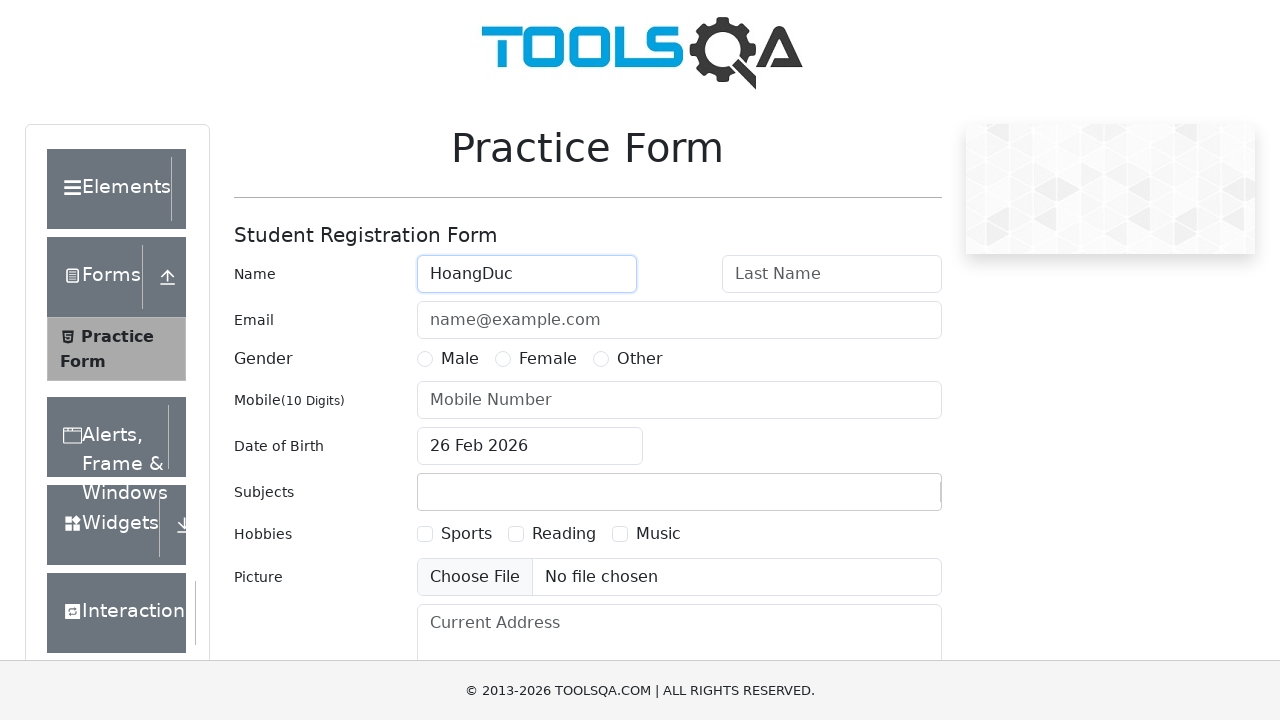

Filled last name field with 'Duong' on input[placeholder='Last Name']
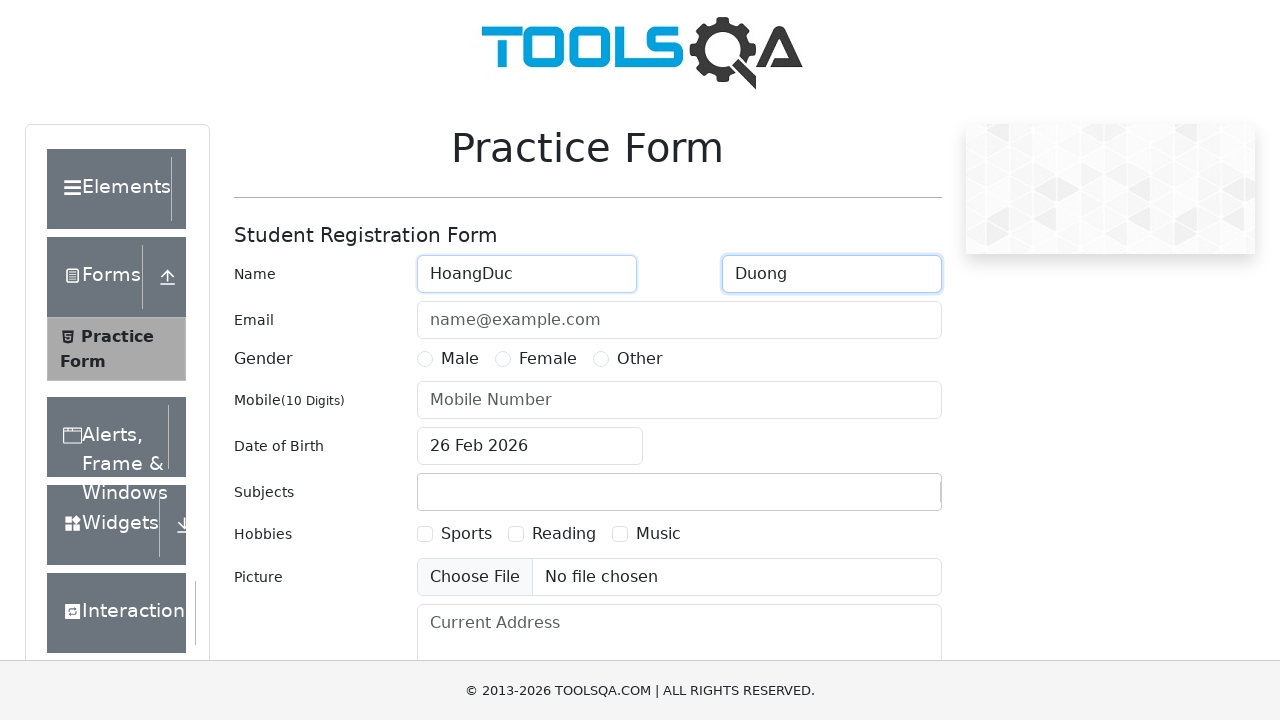

Filled email field with 'hoangduc100498@gmail.com' on input#userEmail
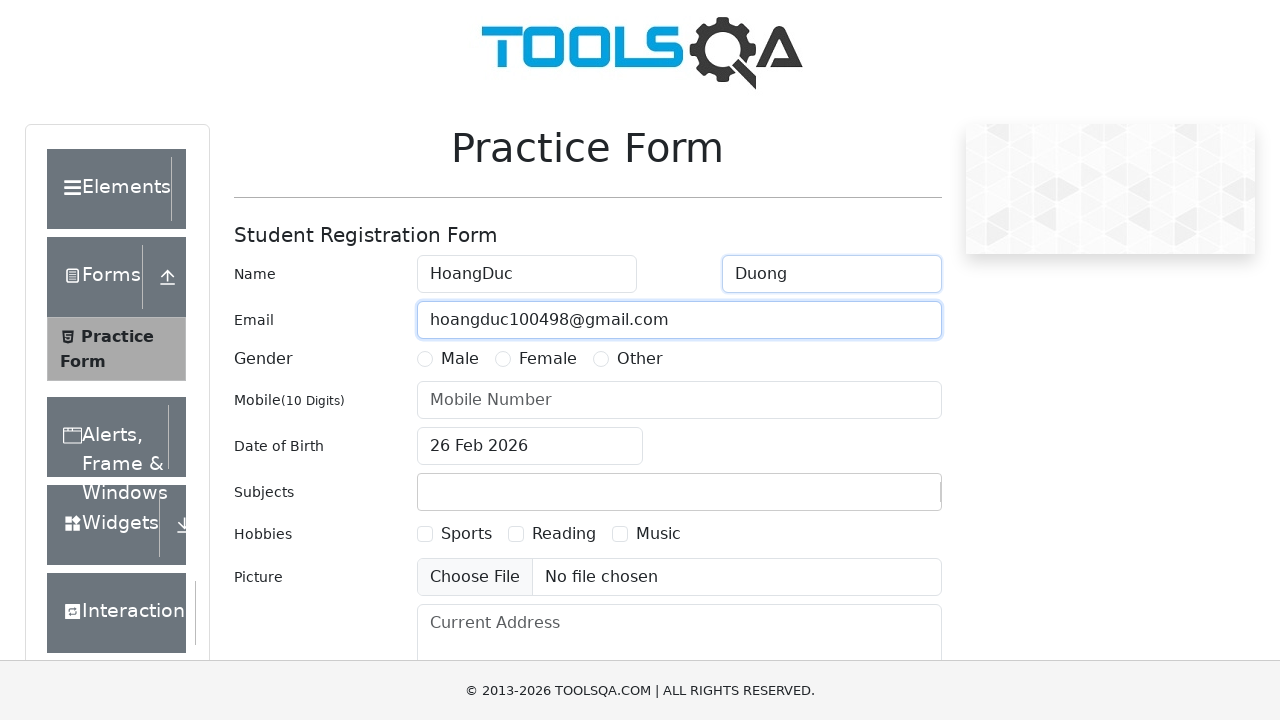

Filled phone number field with '0923242935' on input#userNumber
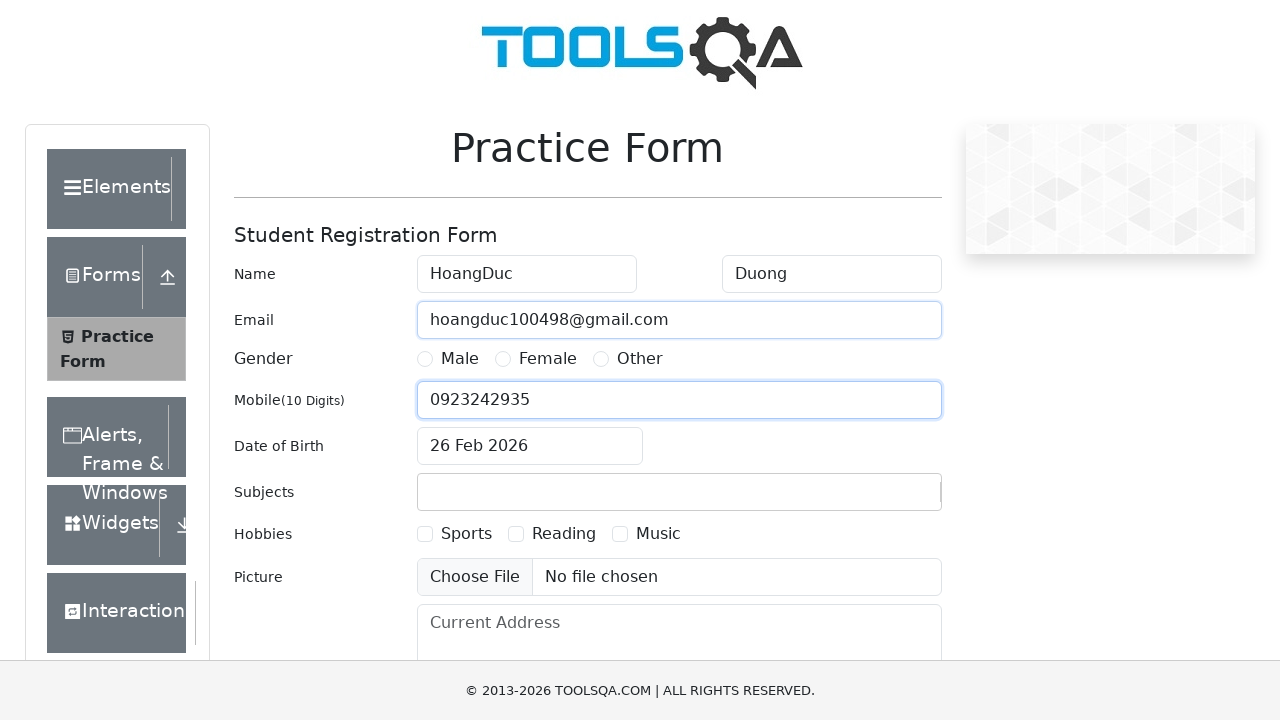

Clicked upload picture button at (679, 577) on #uploadPicture
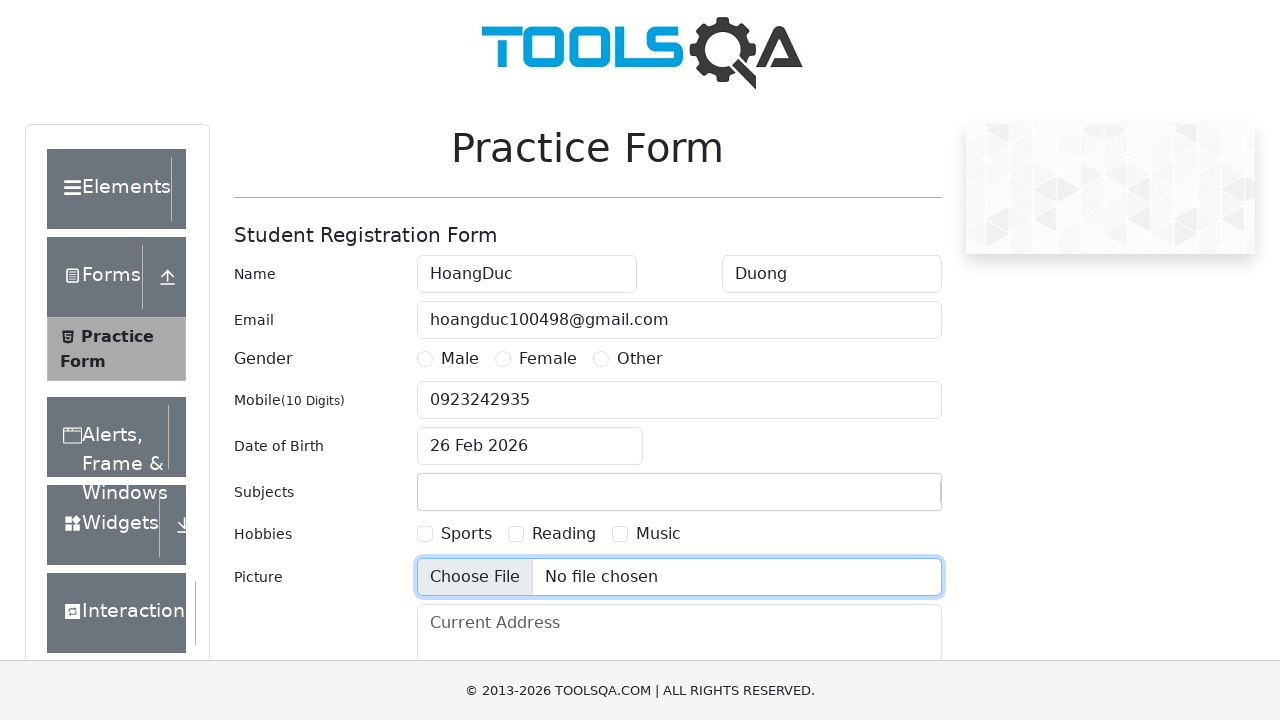

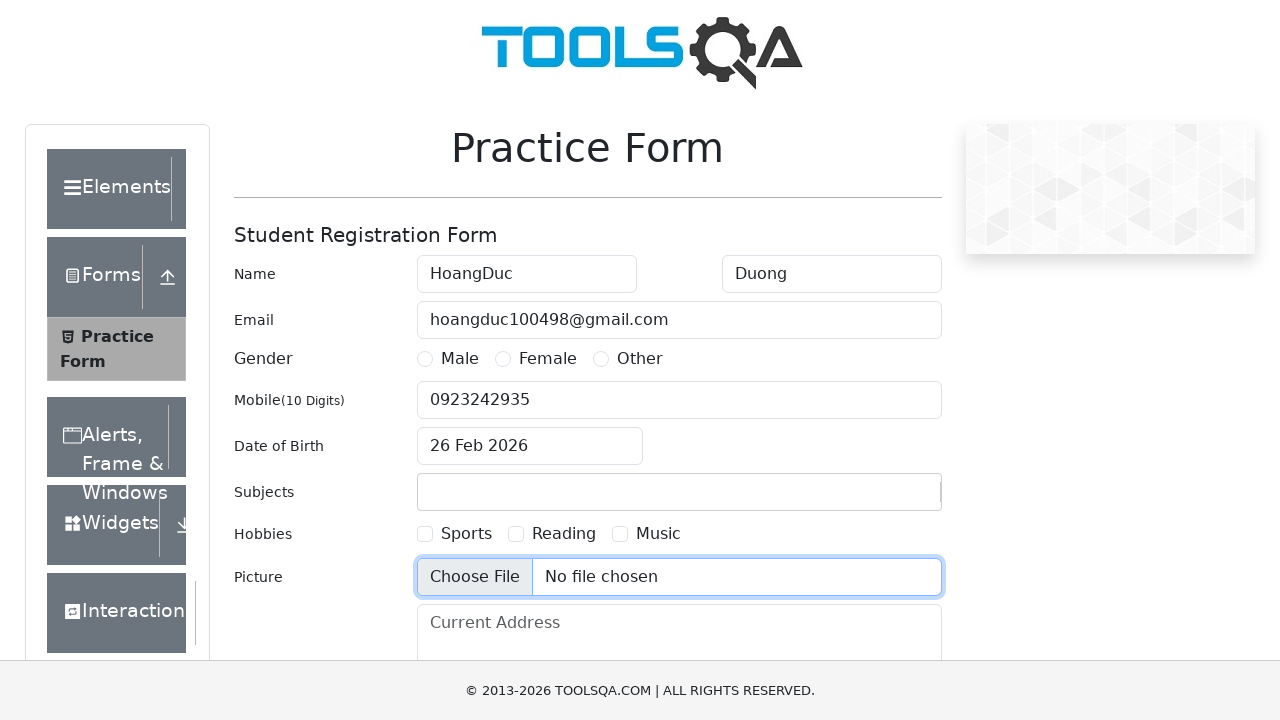